Tests dropdown functionality by navigating to the dropdown page and selecting different options from a dropdown menu

Starting URL: http://the-internet.herokuapp.com/

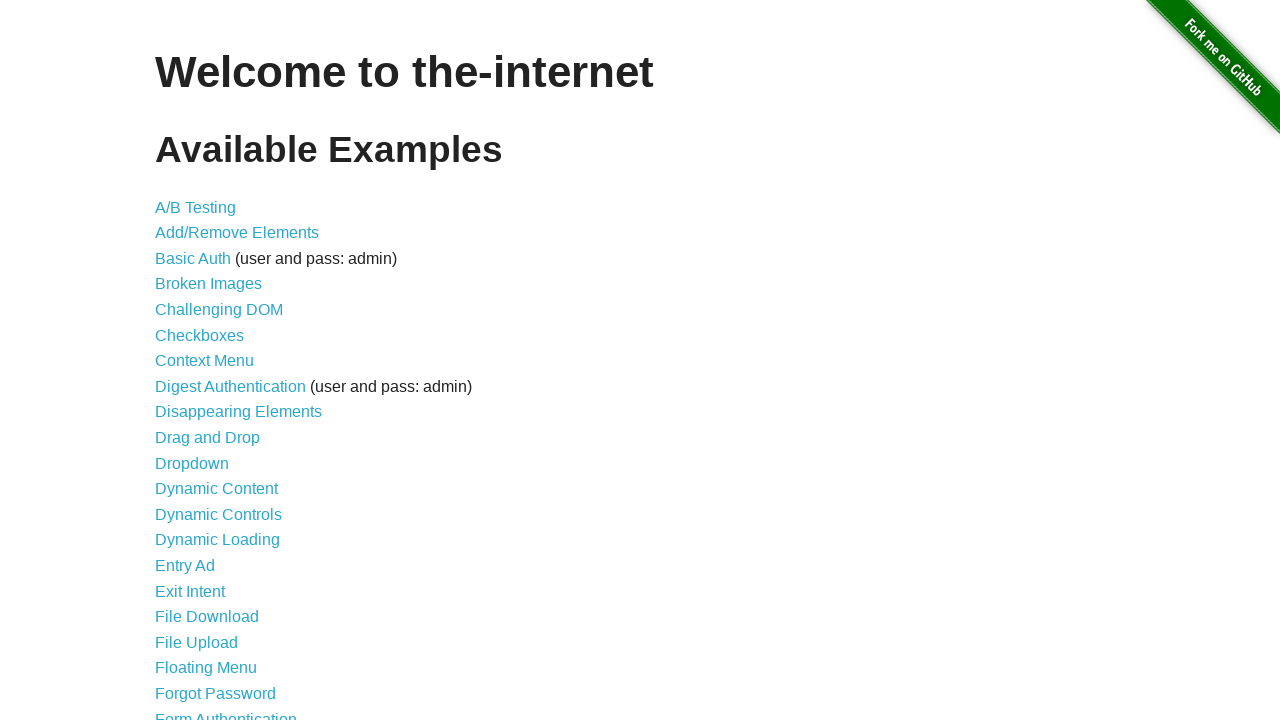

Clicked on the dropdown link to navigate to dropdown page at (192, 463) on a[href='/dropdown']
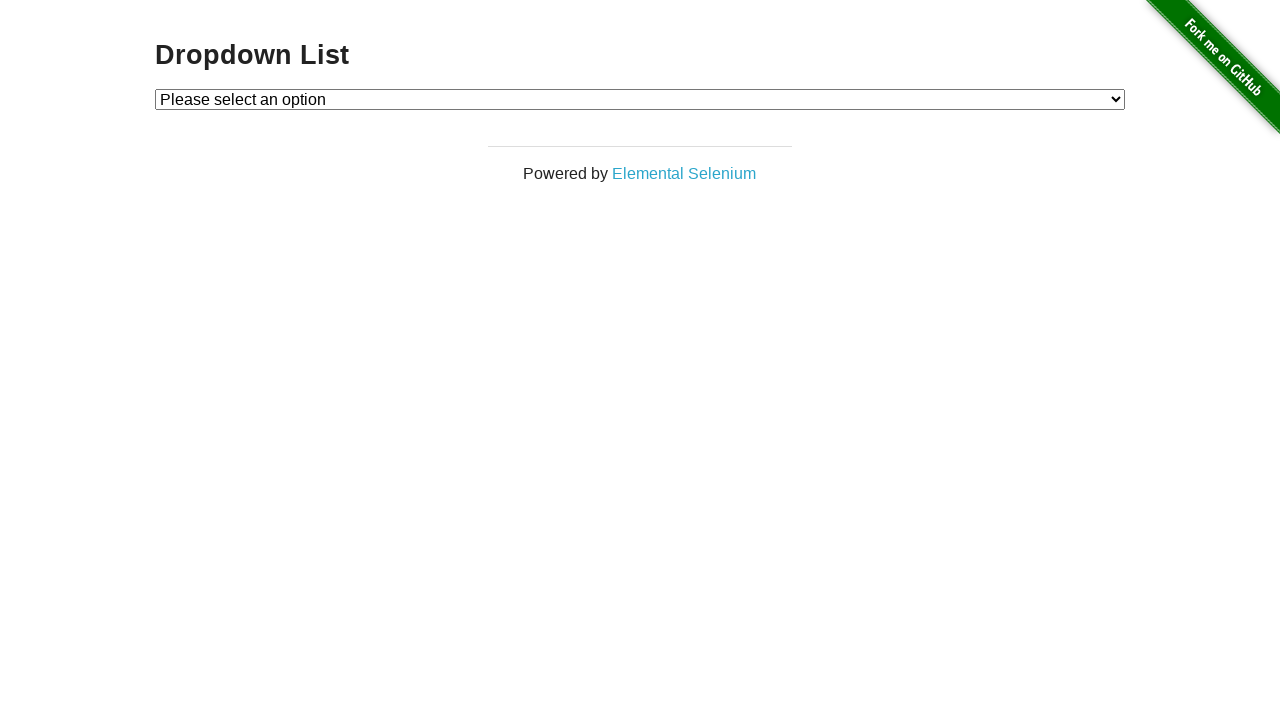

Selected Option 1 from dropdown menu on #dropdown
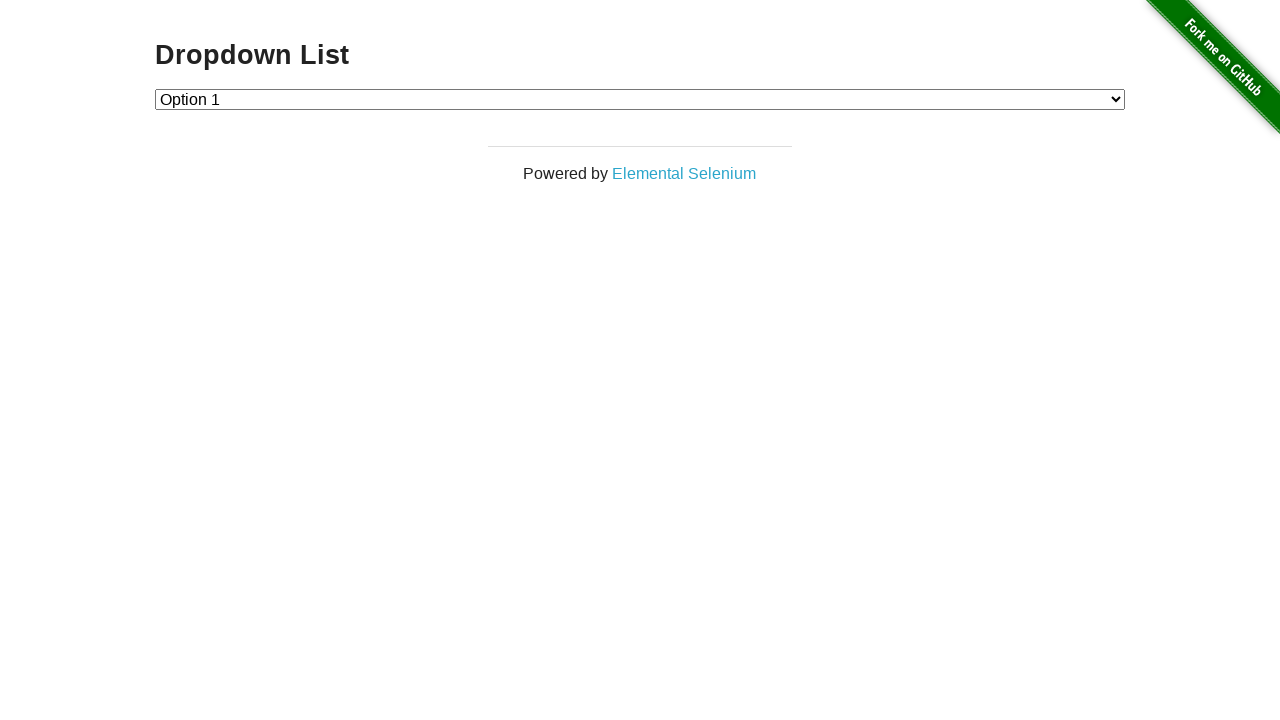

Retrieved selected dropdown value
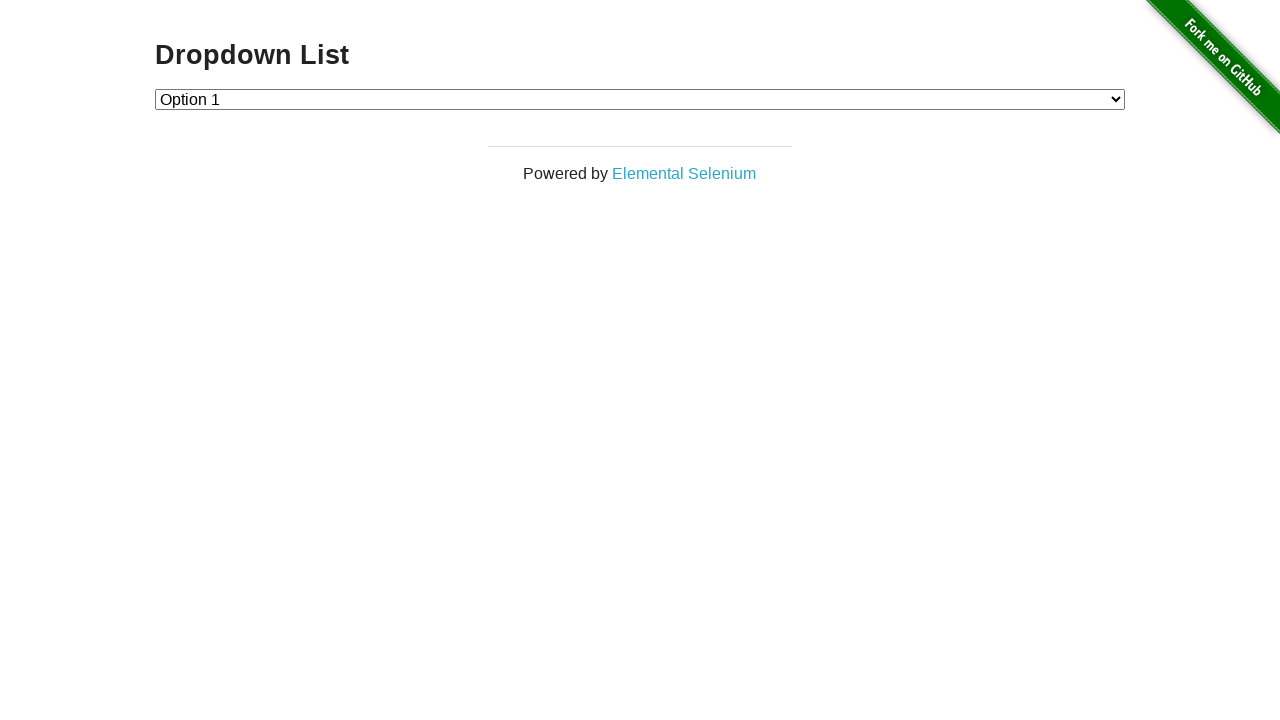

Verified Option 1 is selected (value: '1')
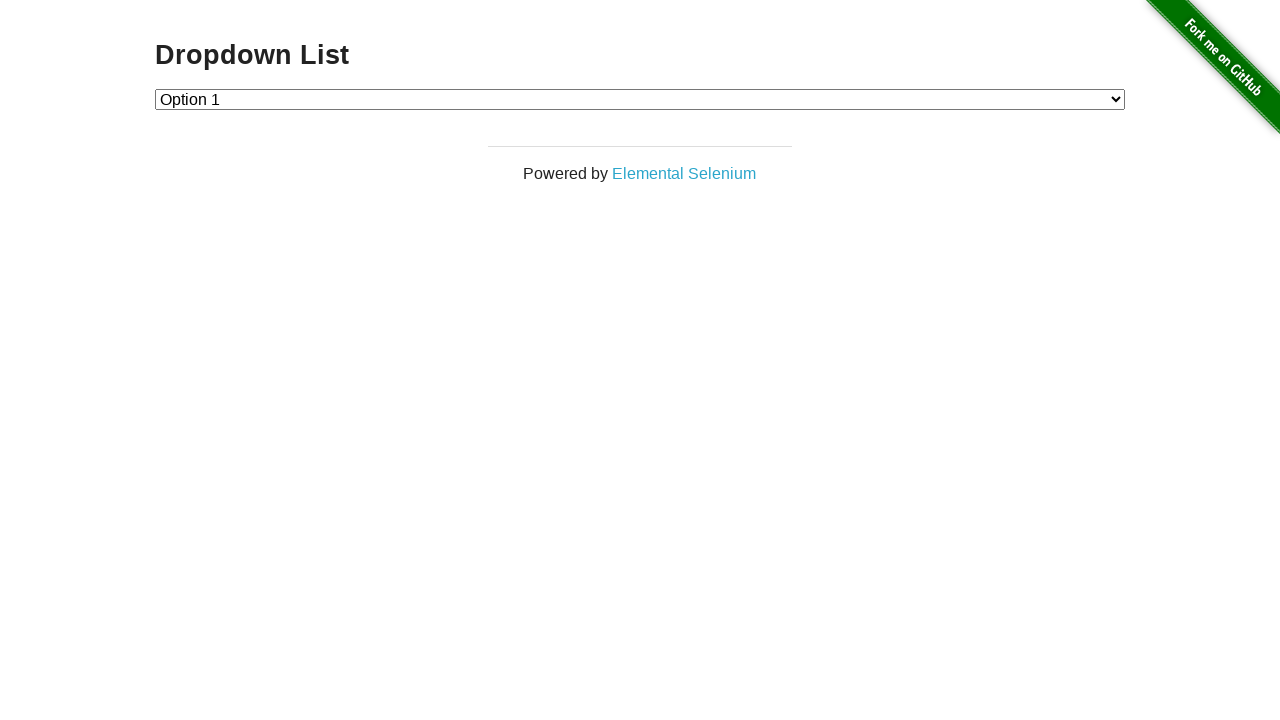

Selected Option 2 from dropdown menu on #dropdown
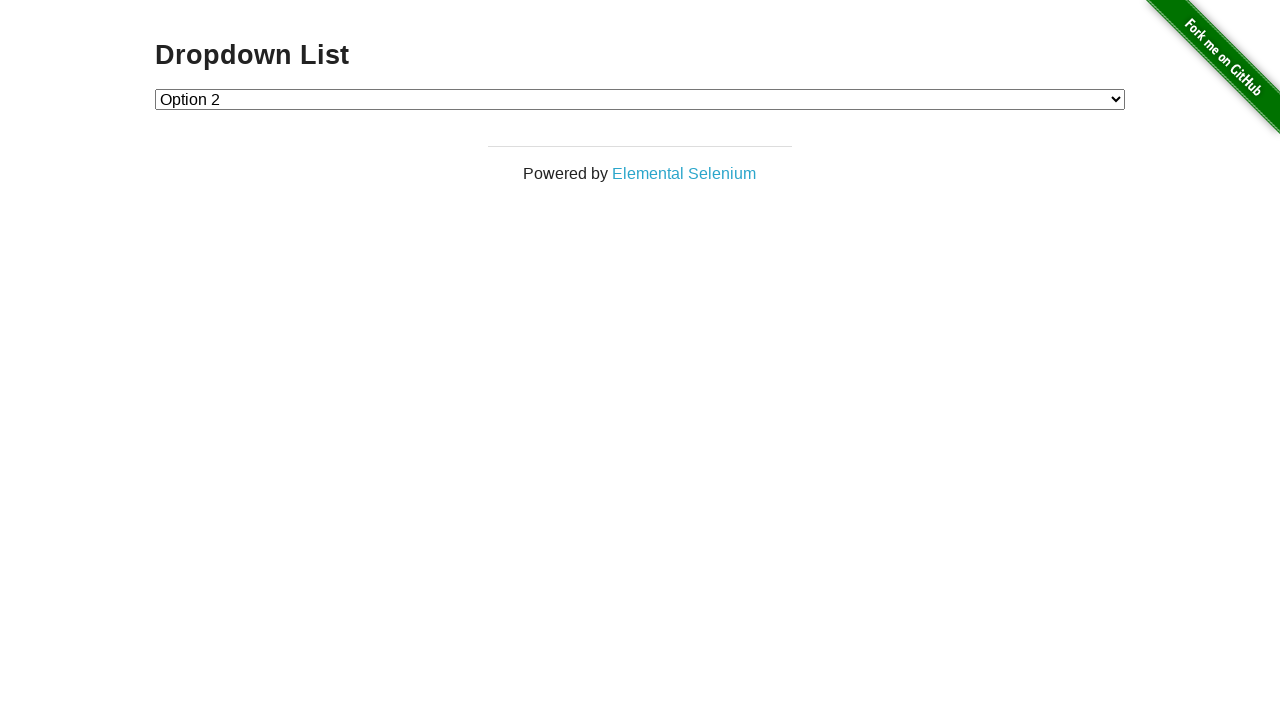

Retrieved selected dropdown value
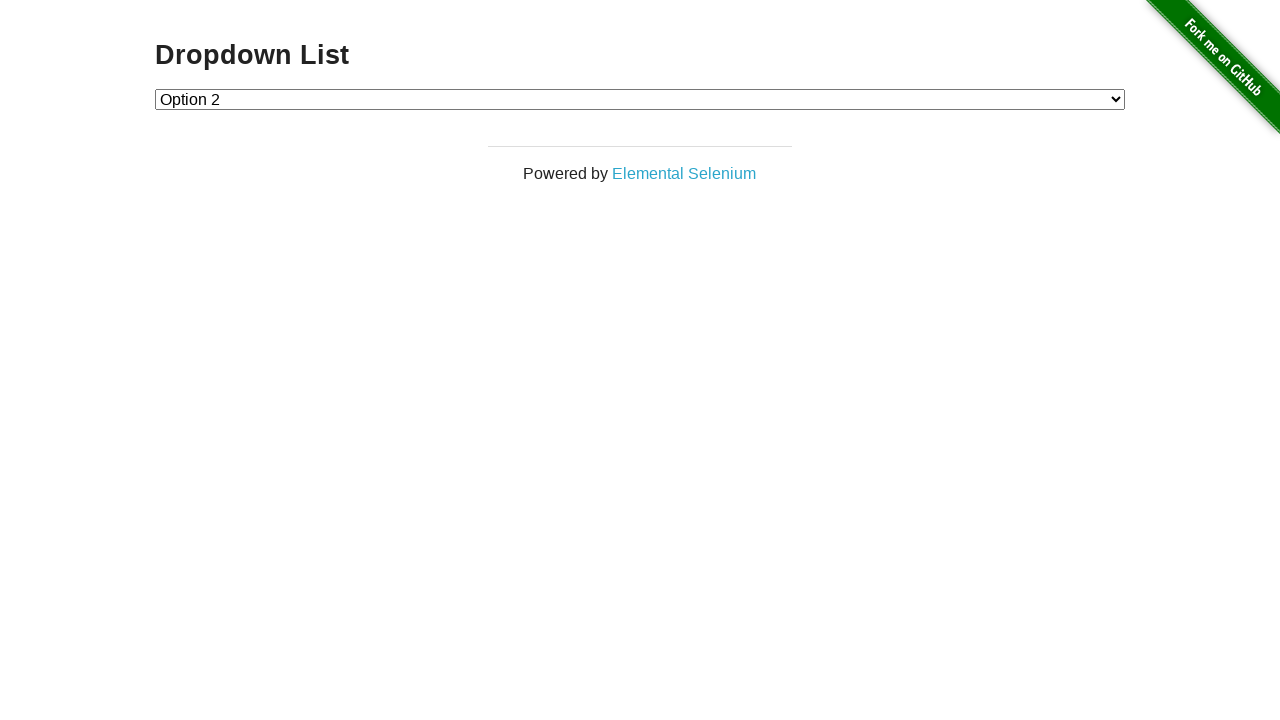

Verified Option 2 is selected (value: '2')
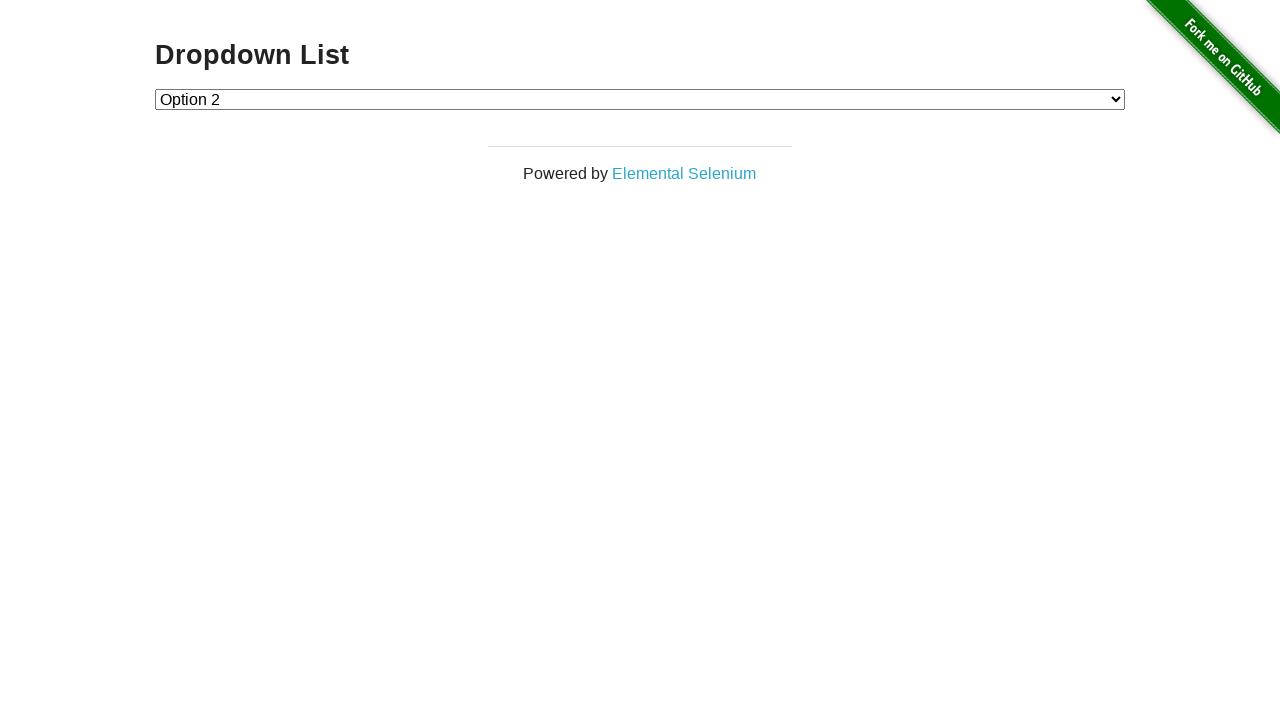

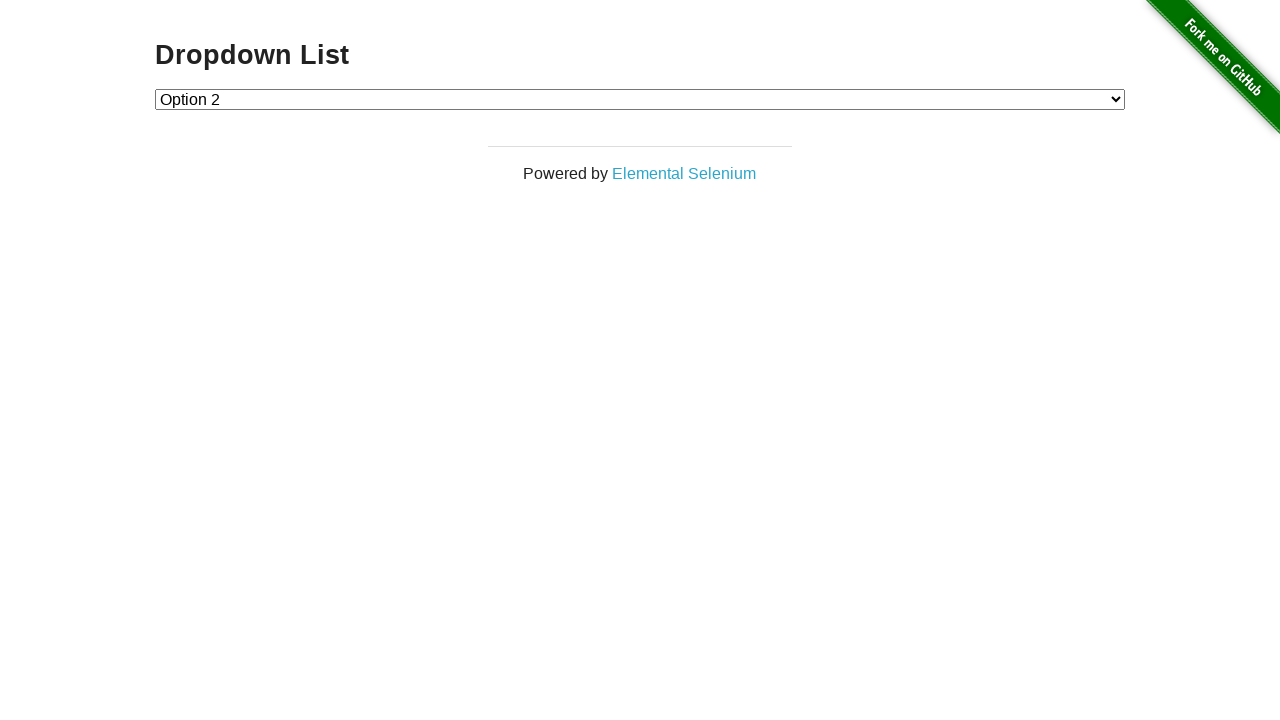